Navigates through the Shifting Content example on the-internet.herokuapp.com, clicking through to the Menu Element example and verifying menu items are present

Starting URL: http://the-internet.herokuapp.com/

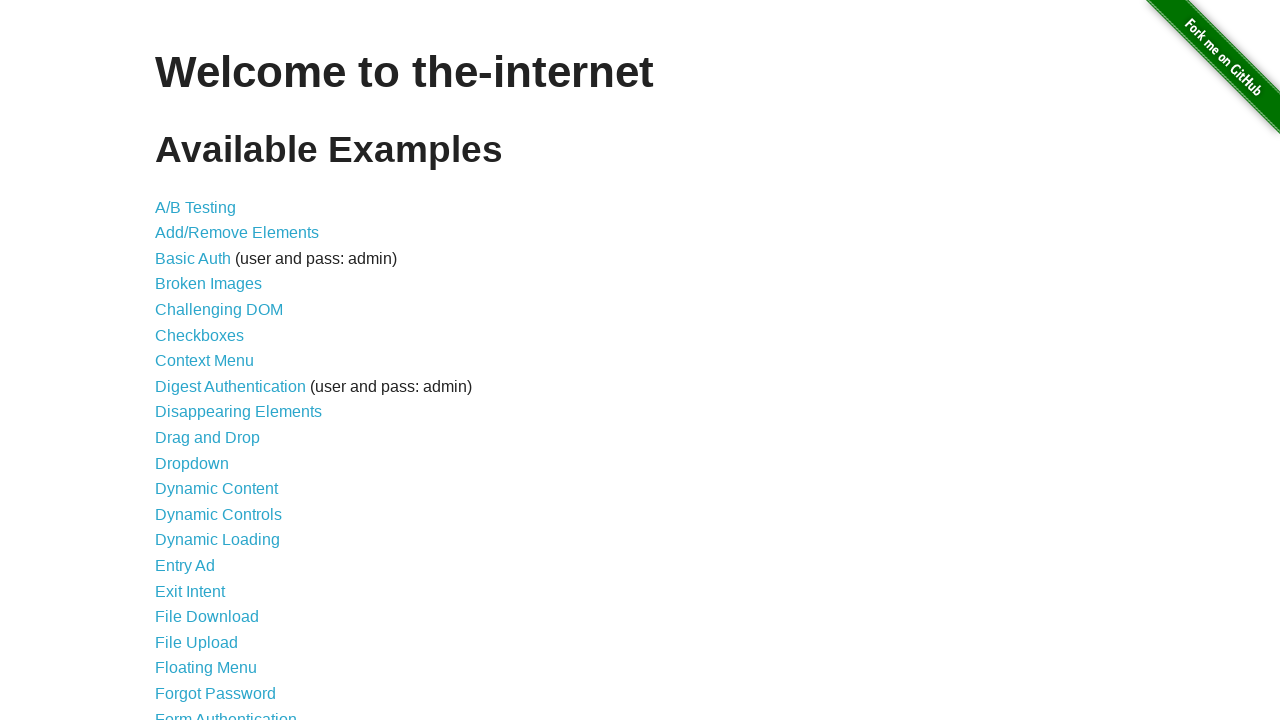

Clicked on Shifting Content link at (212, 523) on text=Shifting Content
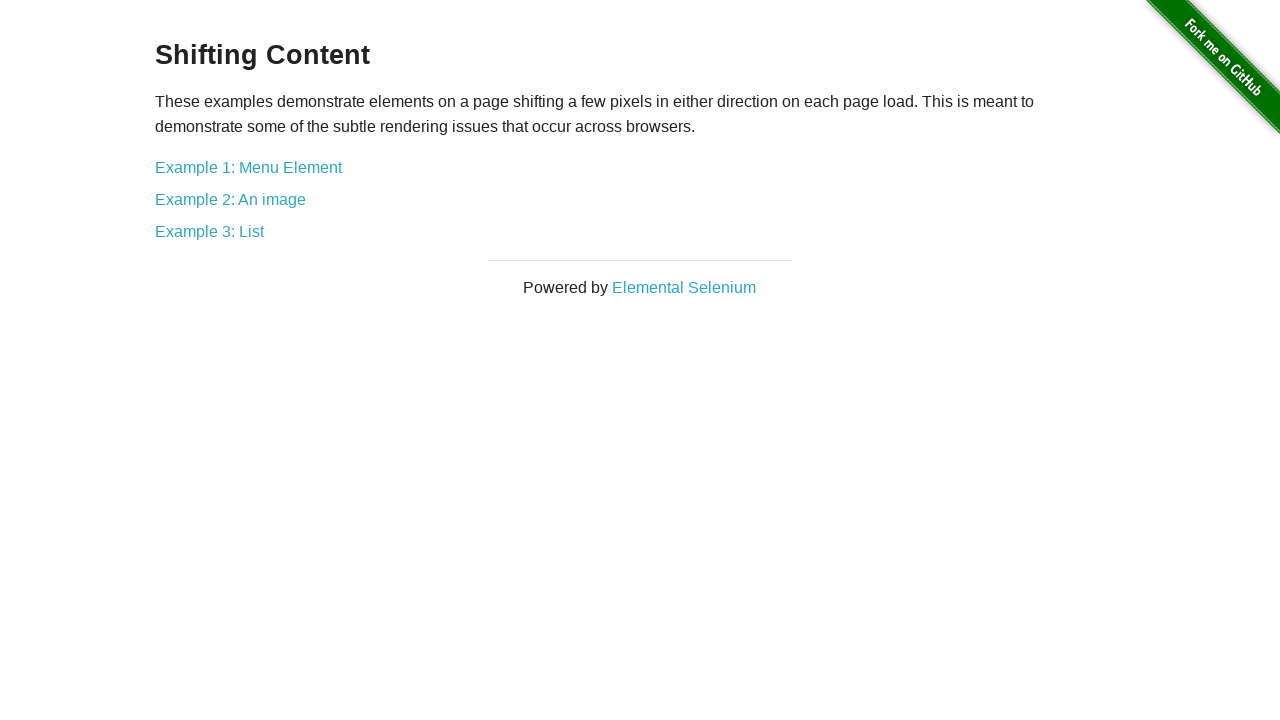

Clicked on Example 1: Menu Element link at (248, 167) on text=Example 1: Menu Element
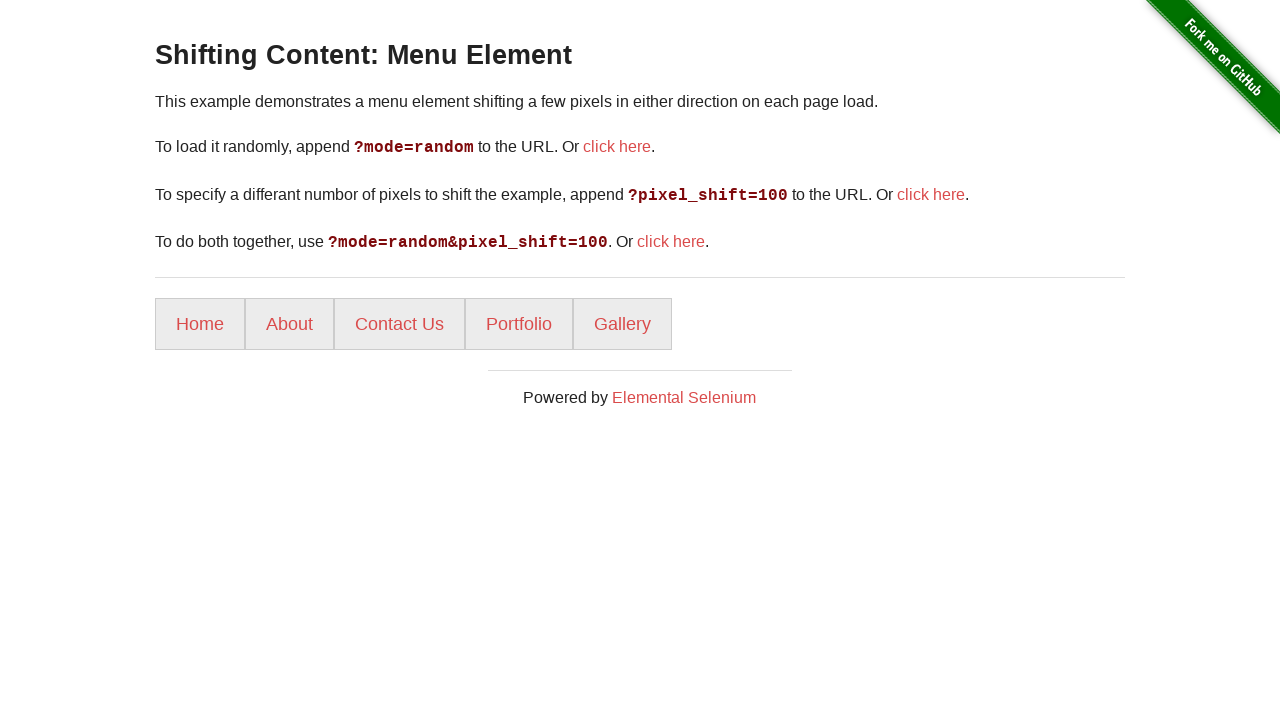

Menu items loaded and verified to be present
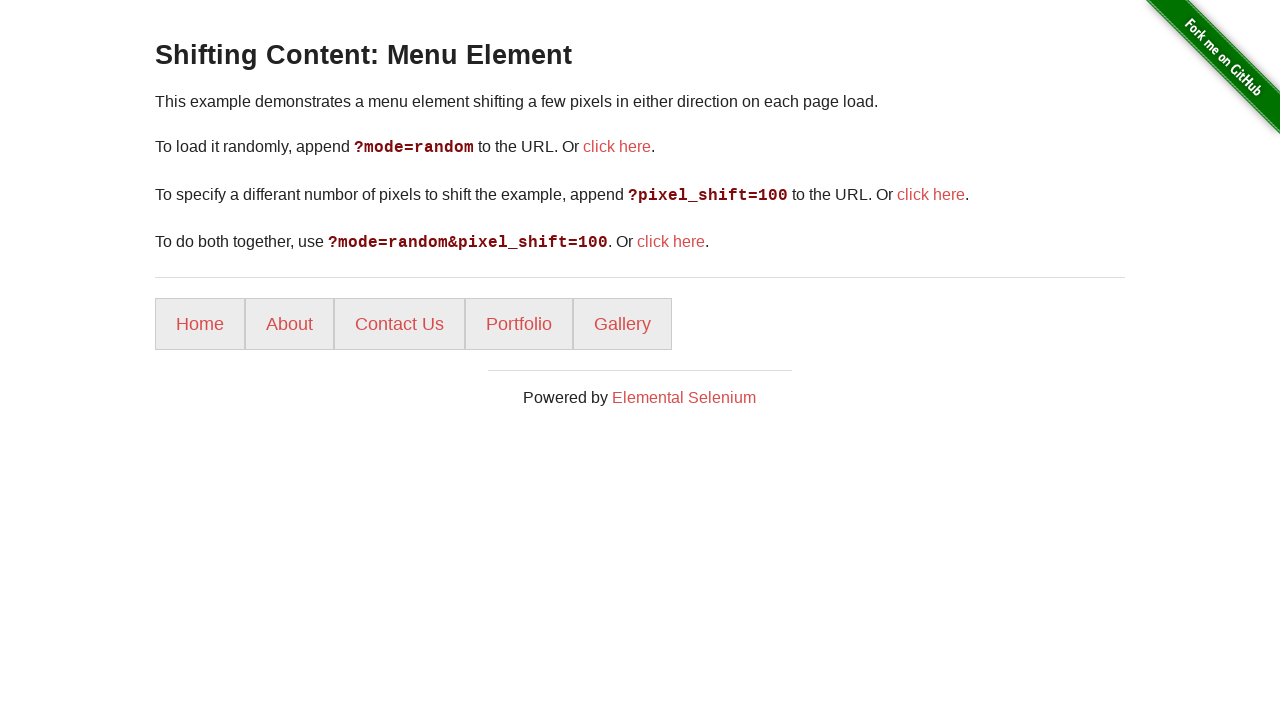

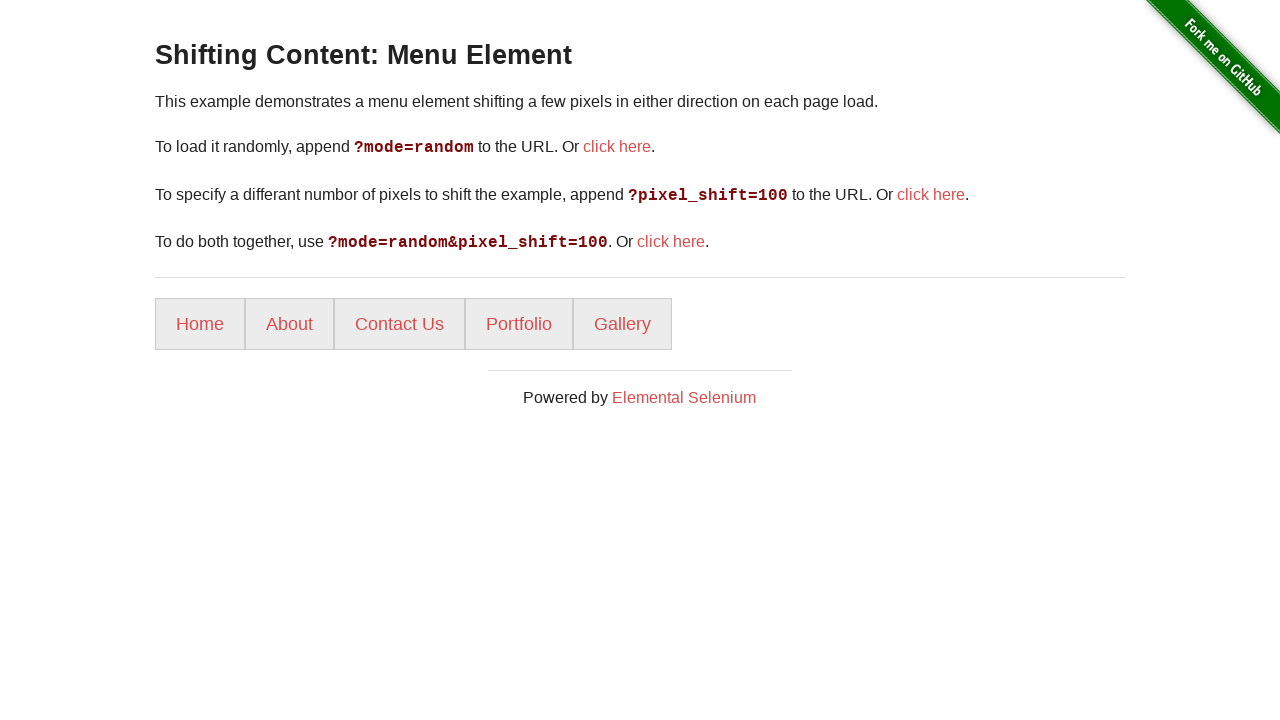